Tests a web form by filling a text field and submitting the form, then verifying the result message

Starting URL: https://www.selenium.dev/selenium/web/web-form.html

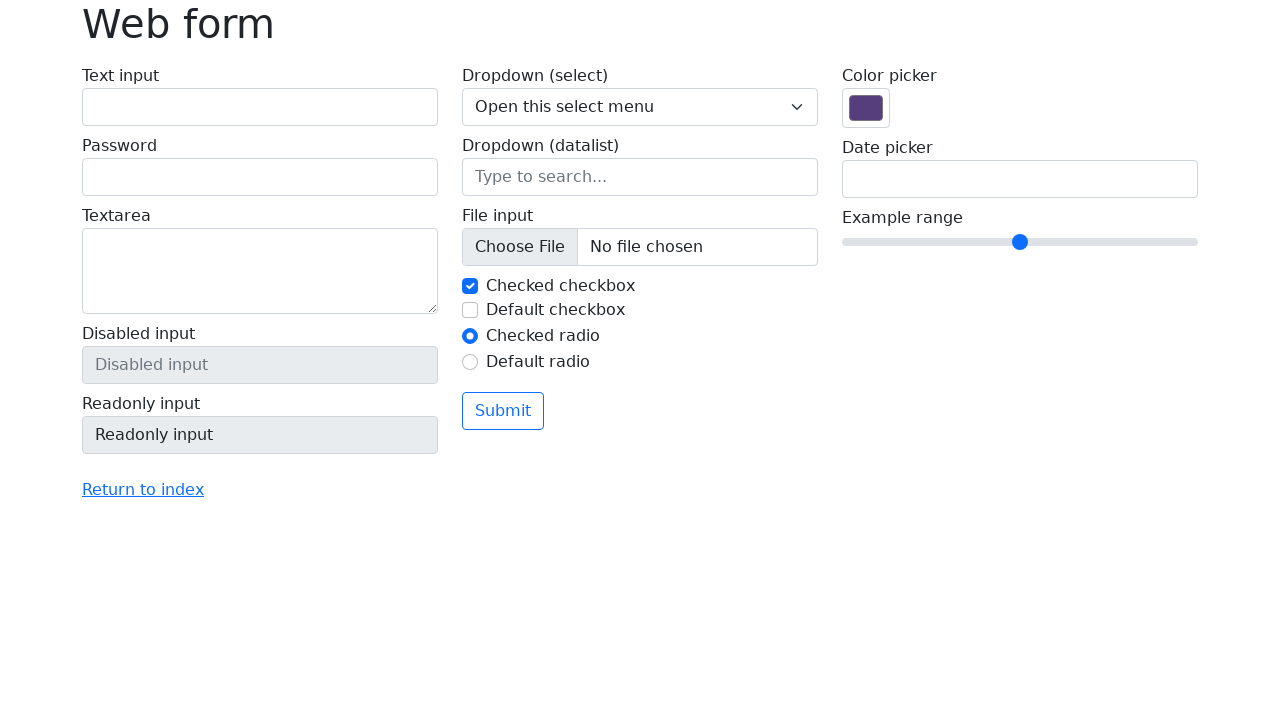

Filled text field with 'Selenium' on input[name='my-text']
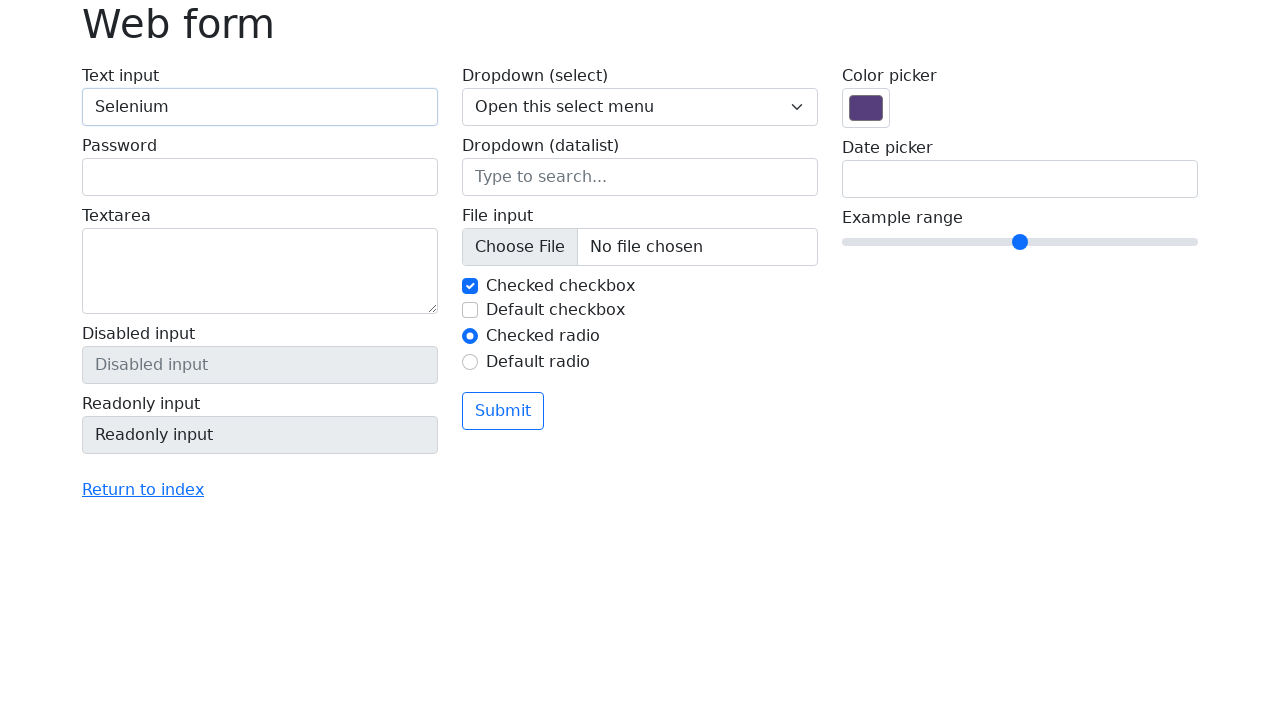

Clicked the submit button at (503, 411) on button
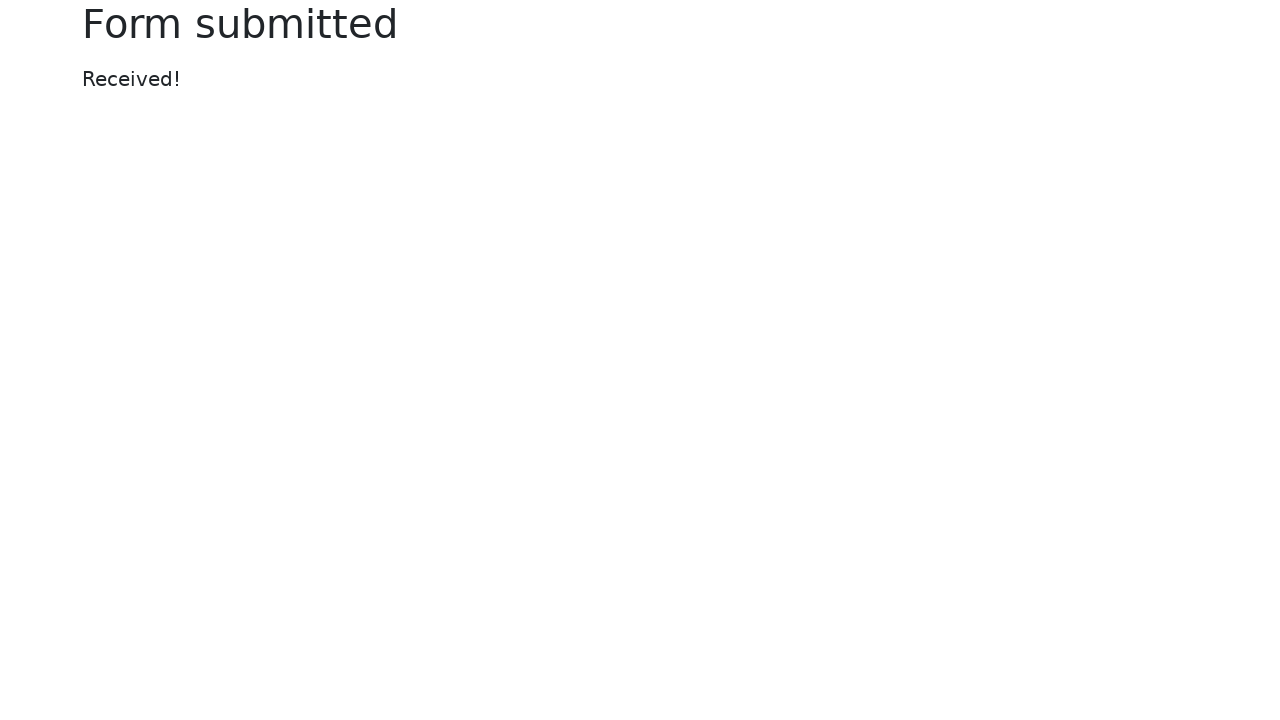

Result message appeared after form submission
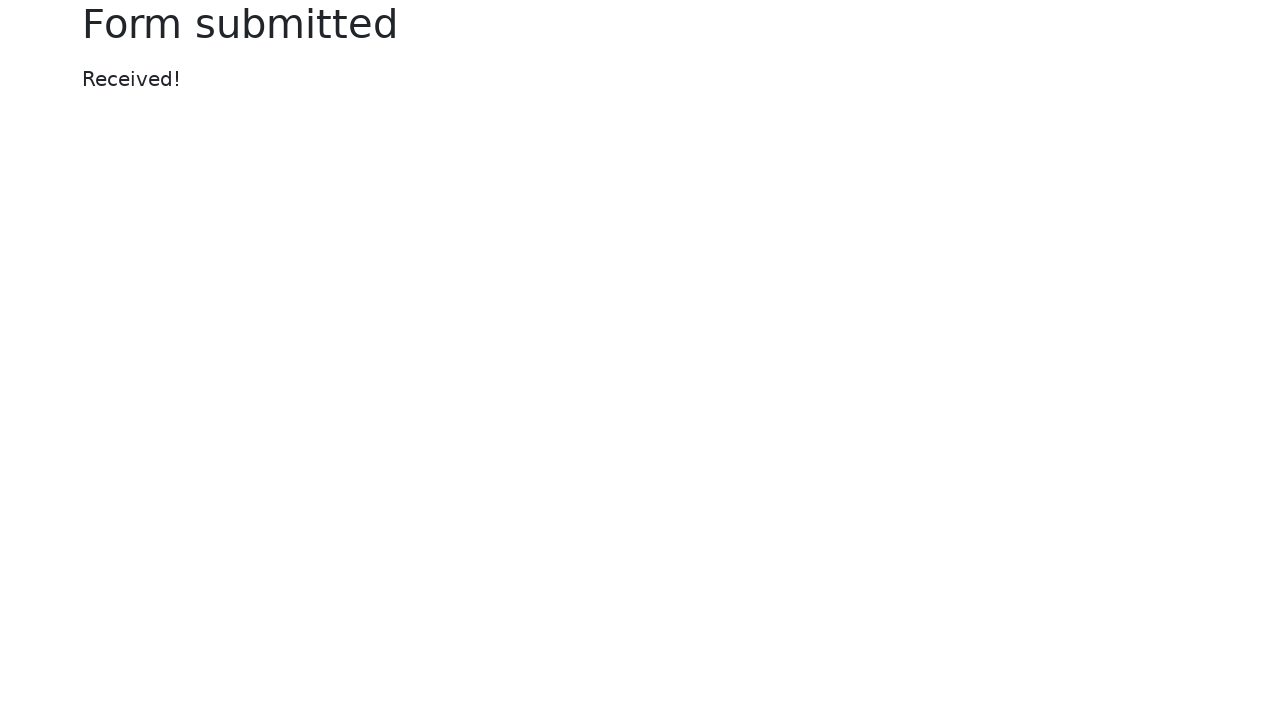

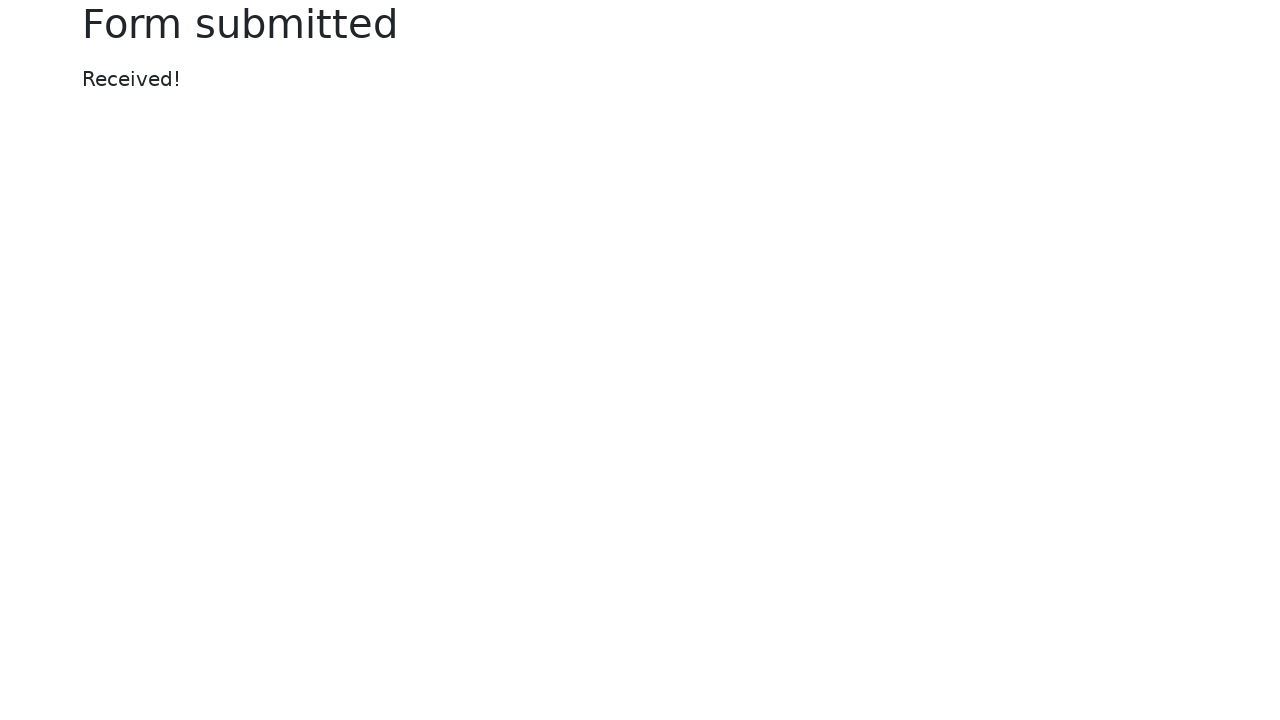